Navigates to mortgage calculator site, scrolls to and clicks the share button, demonstrating page scrolling interactions

Starting URL: https://www.mortgagecalculator.org

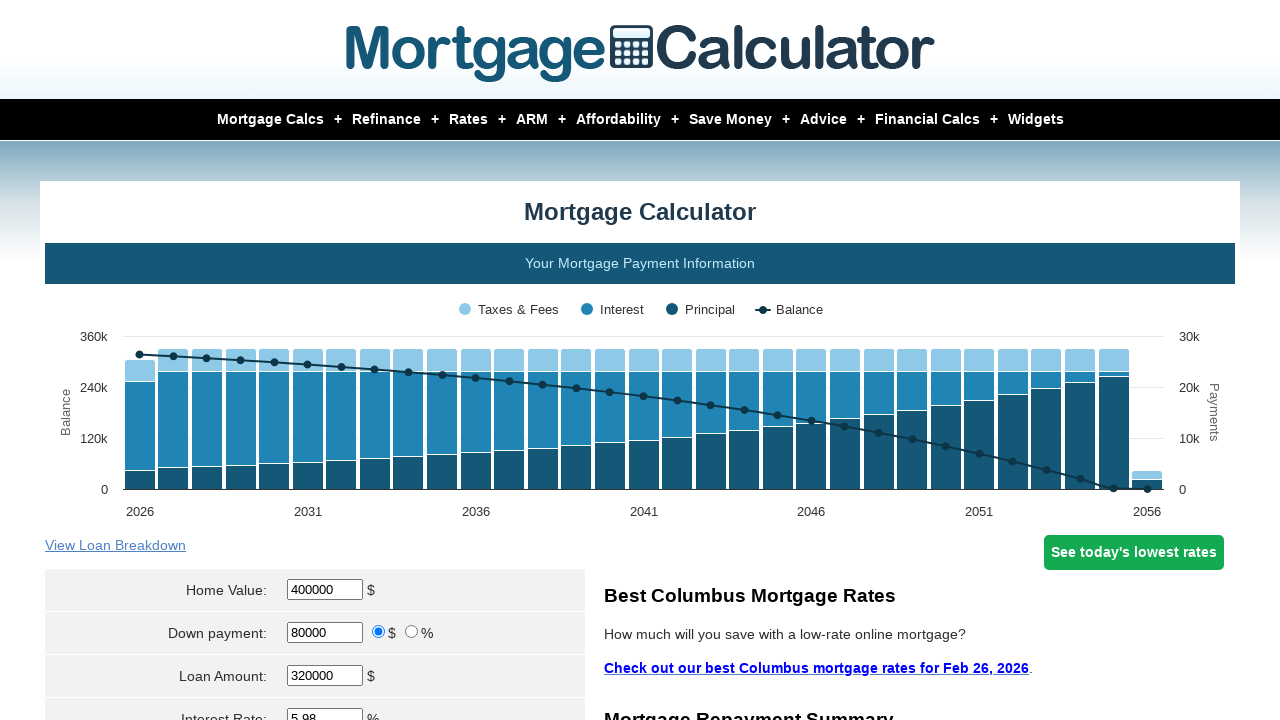

Scrolled page down to pixel 800
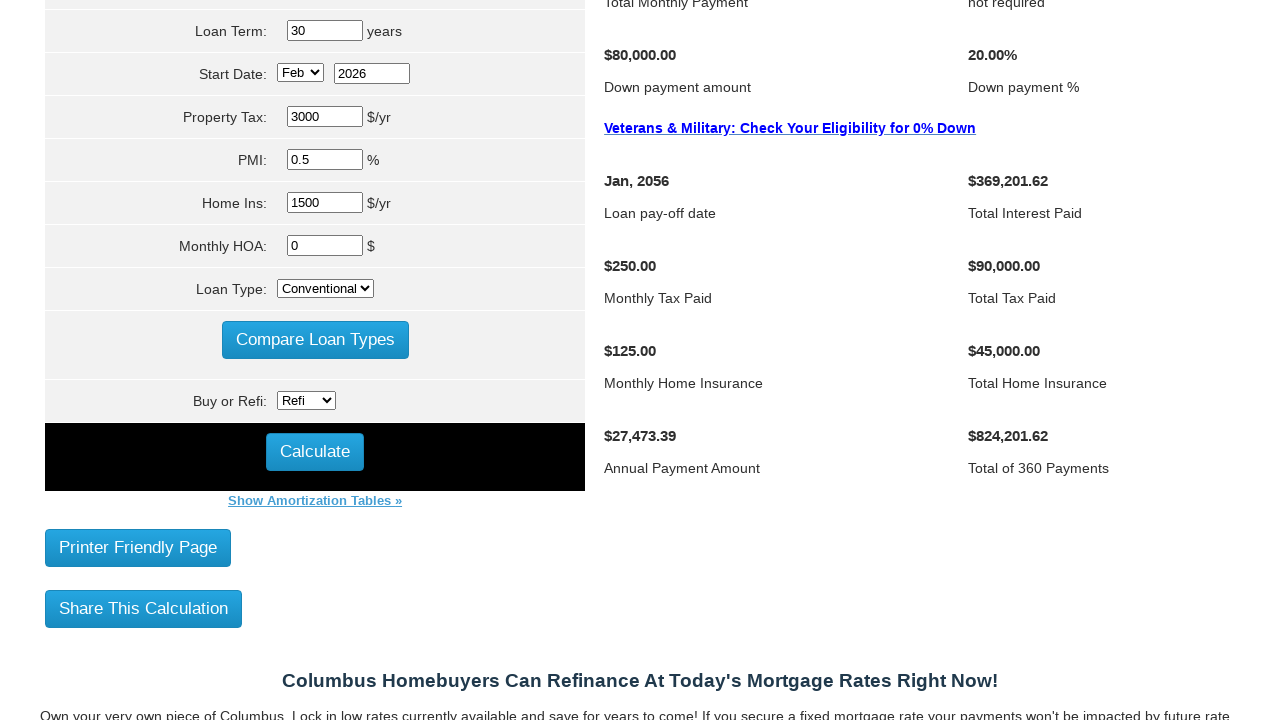

Waited 1000ms for page to settle after scrolling
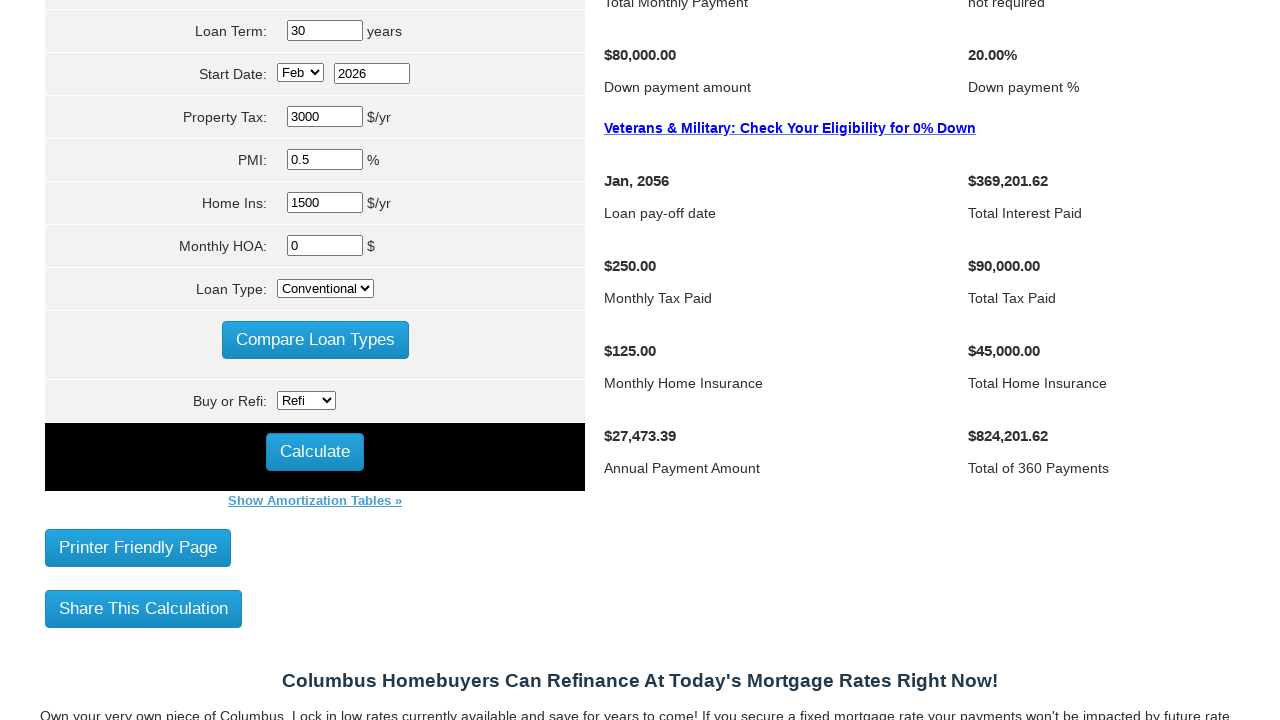

Located the share button element
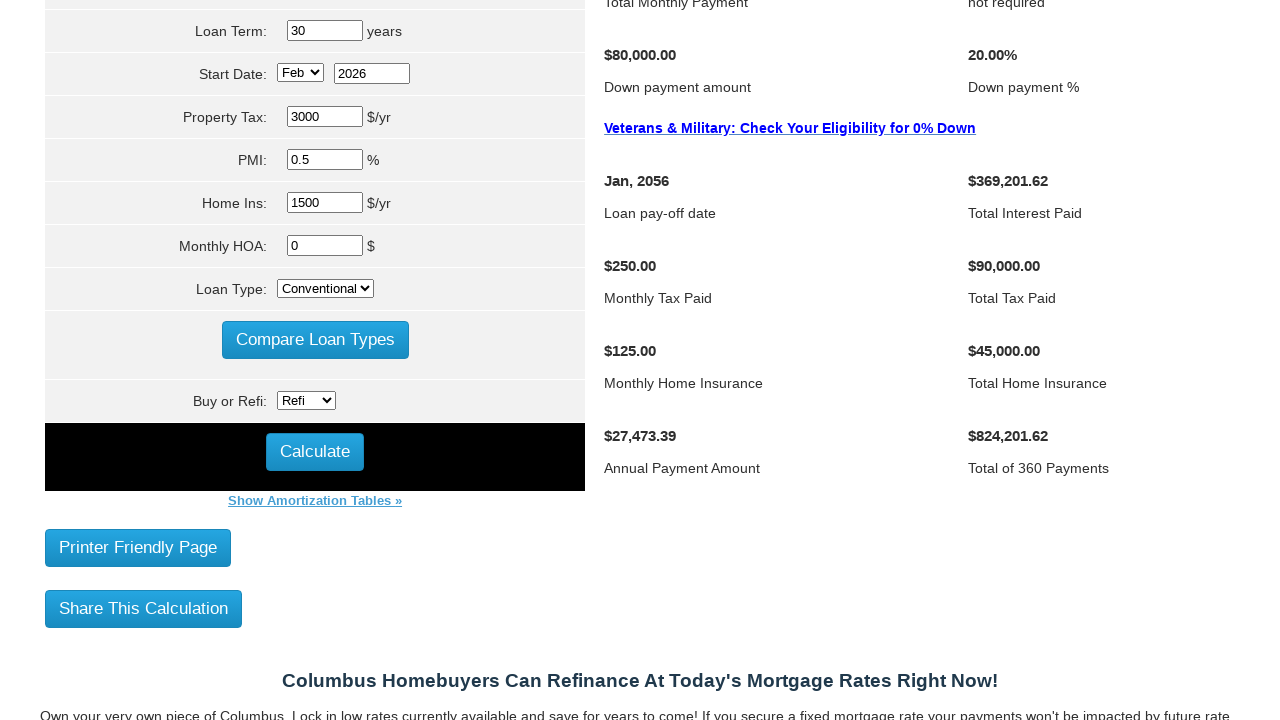

Scrolled share button into view
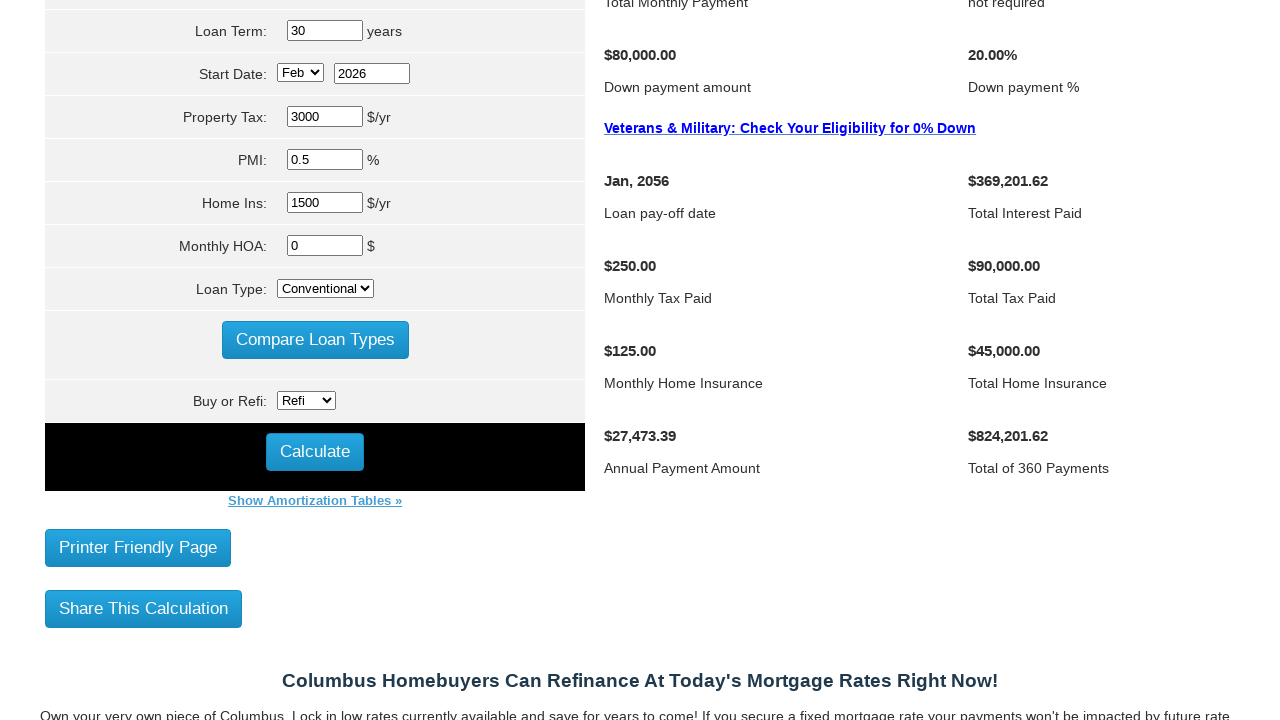

Clicked the share button to share calculation at (144, 608) on xpath=//*[@id='share_button']
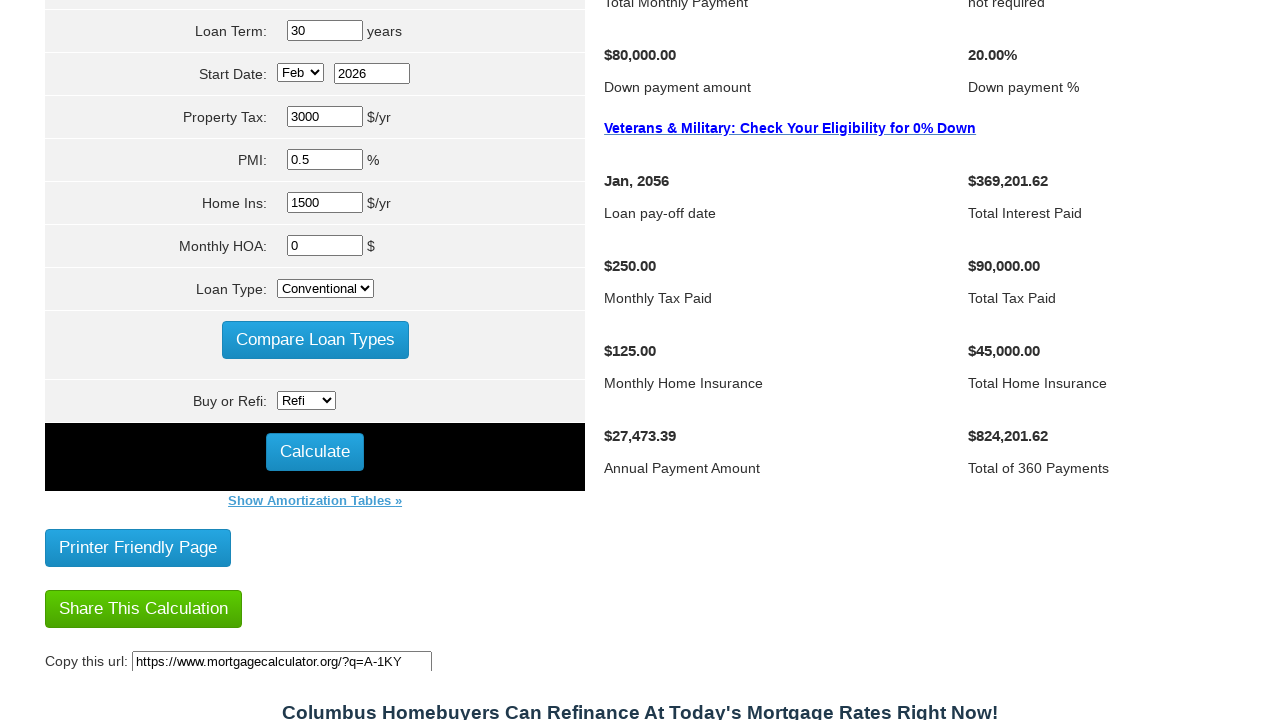

Scrolled page back up
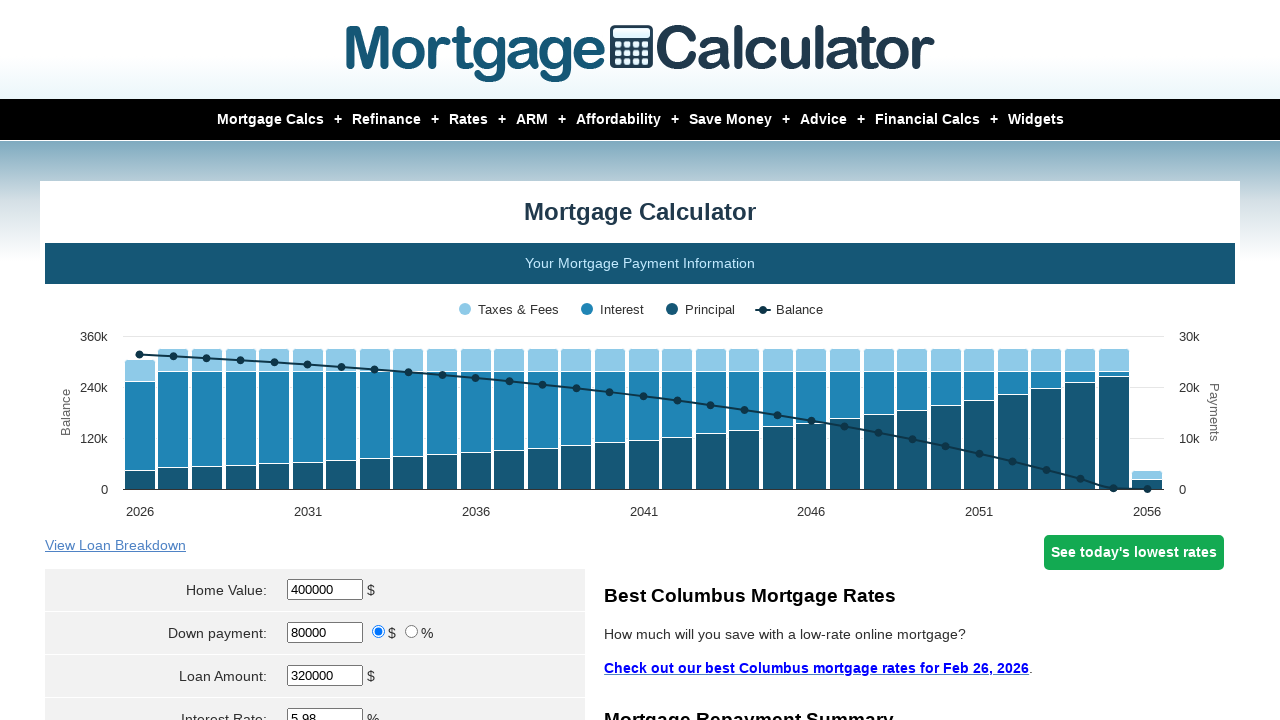

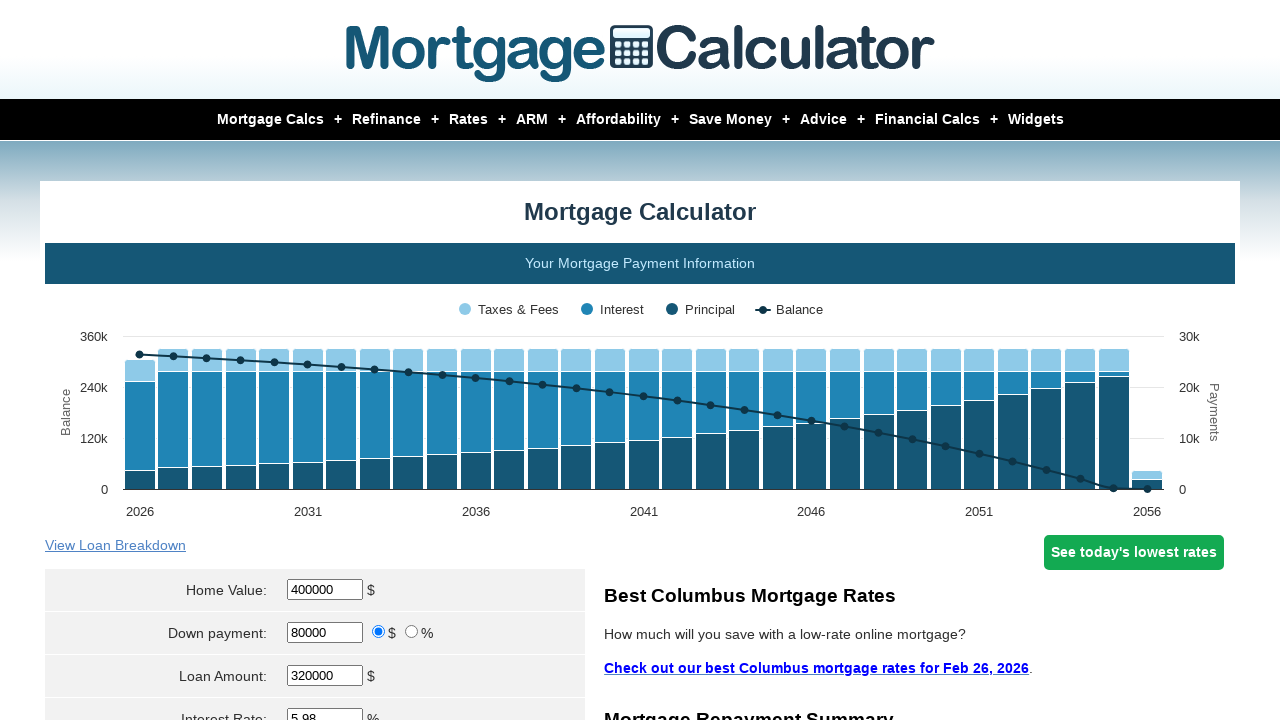